Tests AJAX functionality by clicking a button and waiting for dynamically loaded content (h1 heading and delayed h3 text) to appear on the page

Starting URL: https://v1.training-support.net/selenium/ajax

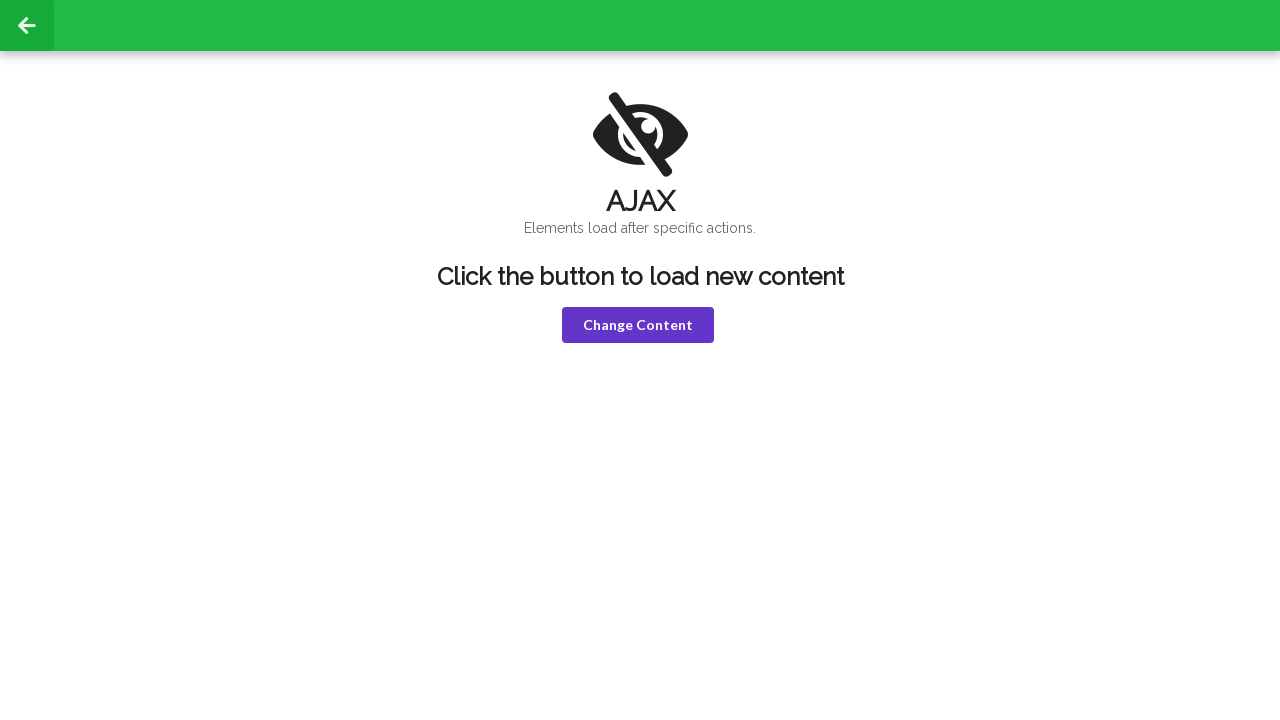

Clicked the violet button to trigger AJAX request at (638, 325) on button.violet
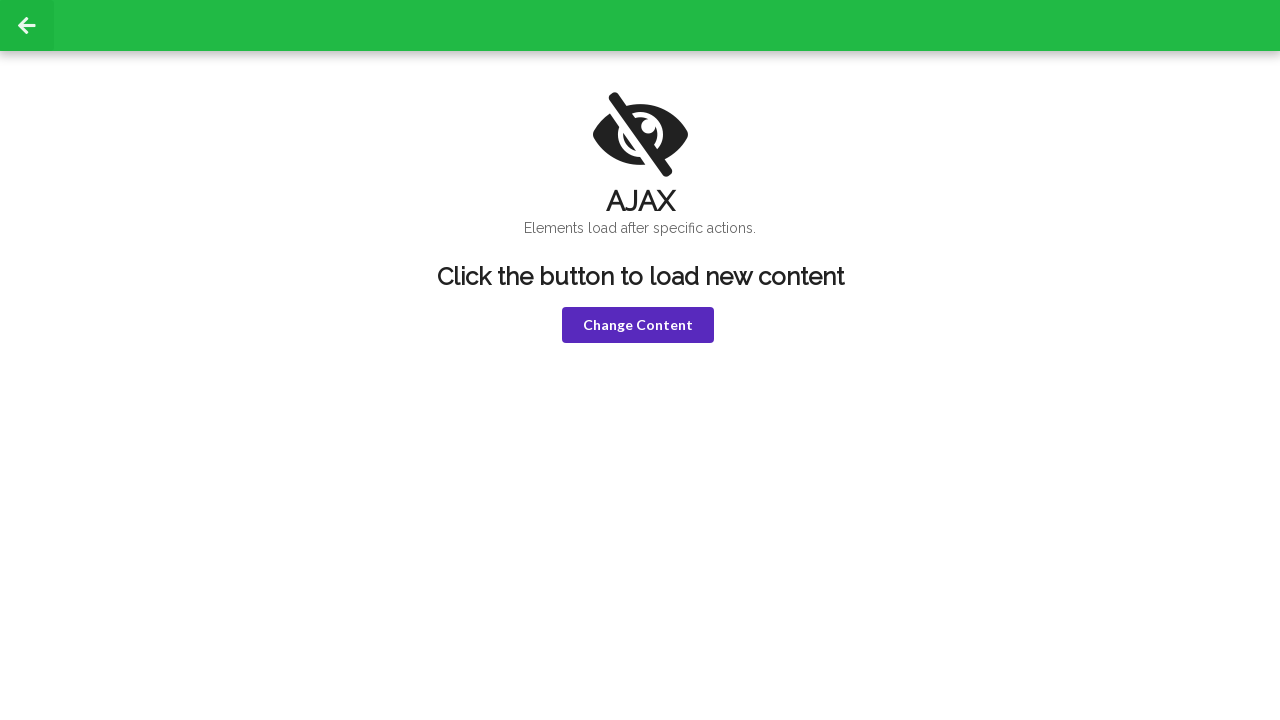

H1 heading appeared after AJAX load
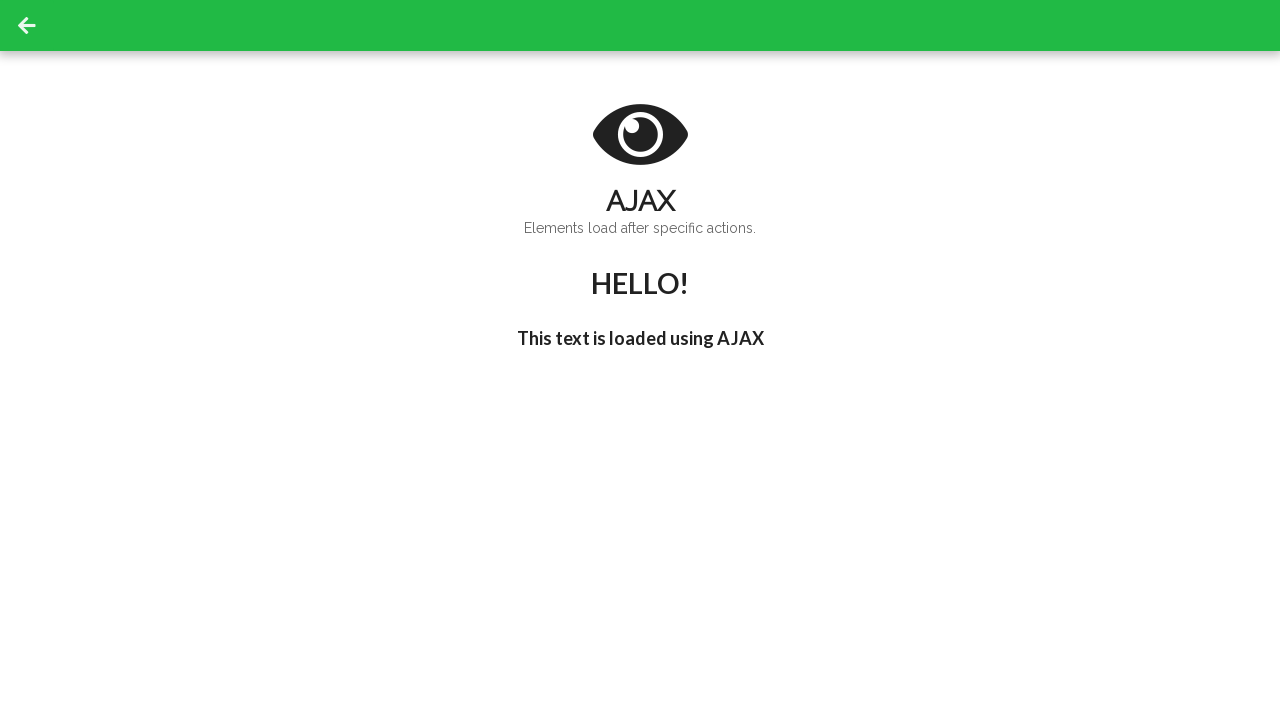

Delayed h3 text 'I'm late!' appeared on the page
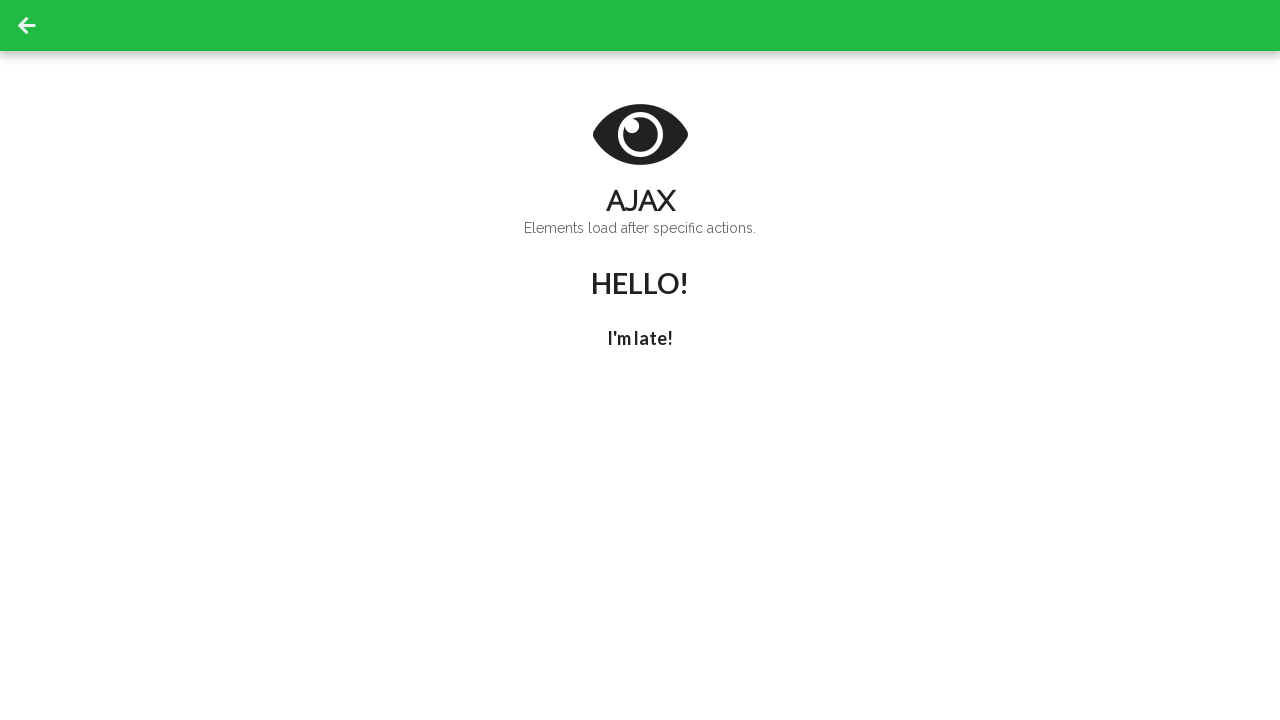

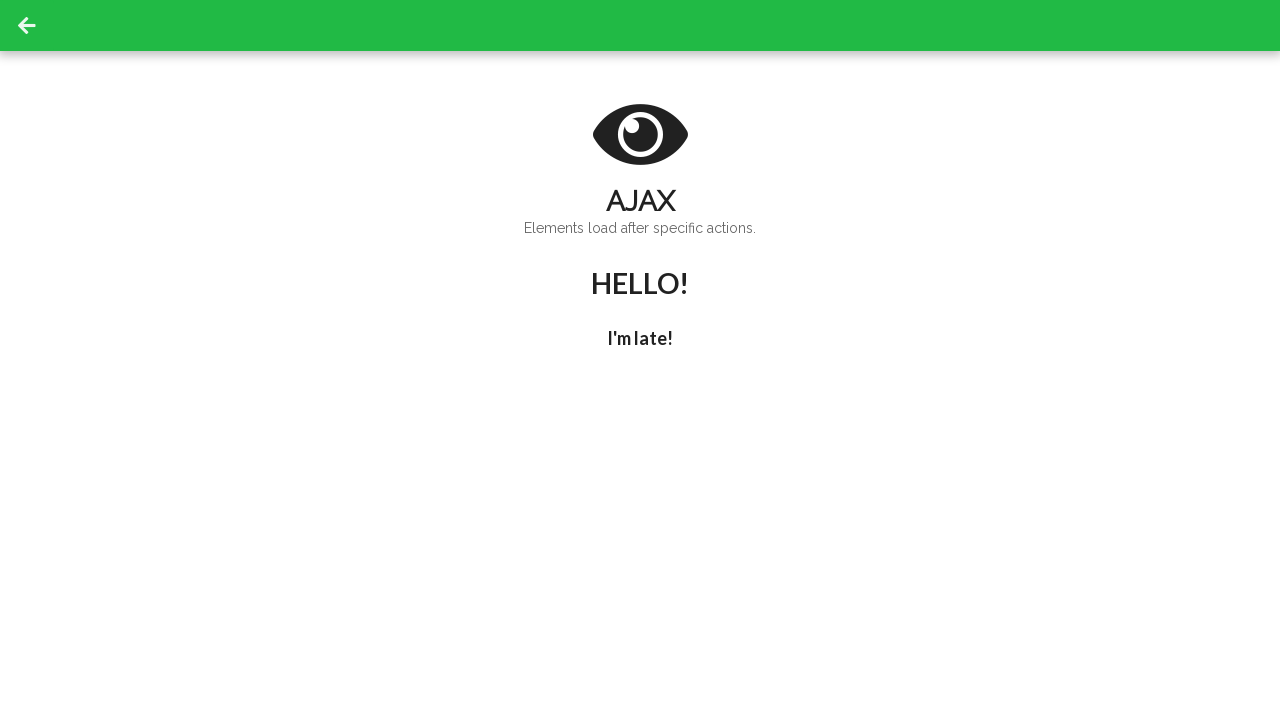